Tests checkbox functionality by ensuring both checkboxes on the page are selected, clicking them if they are not already checked

Starting URL: https://the-internet.herokuapp.com/checkboxes

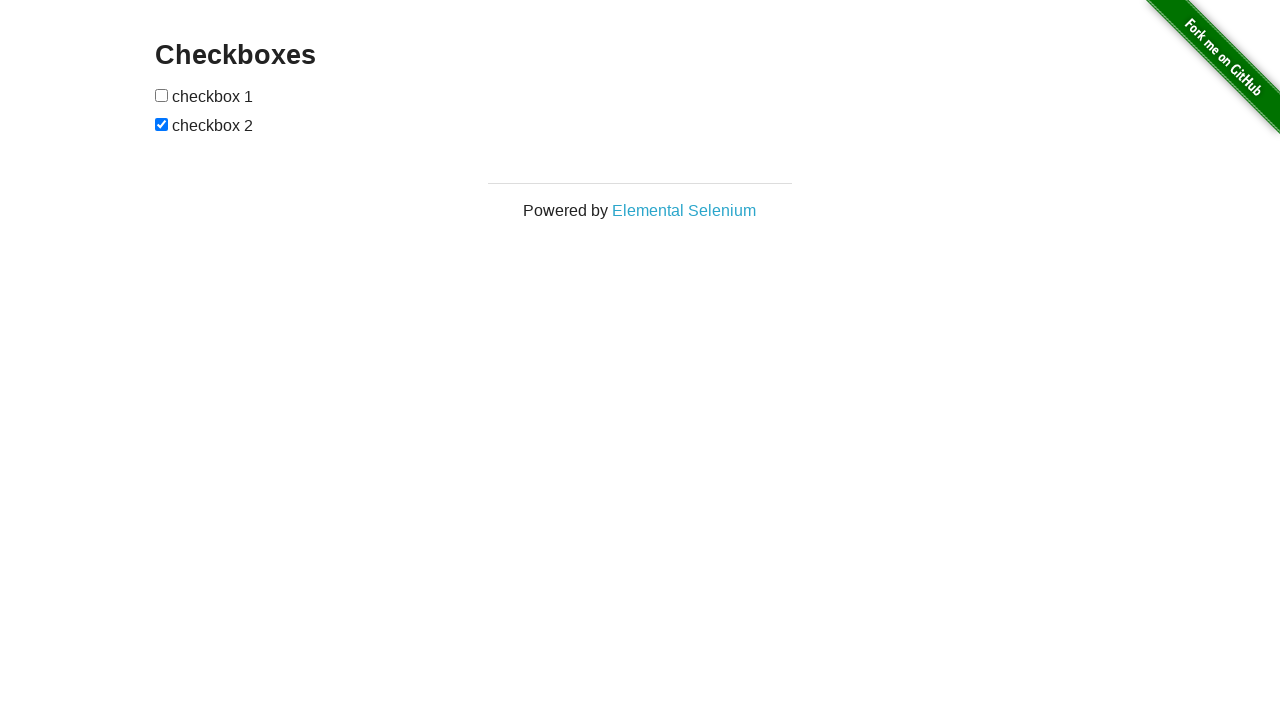

Navigated to checkbox test page
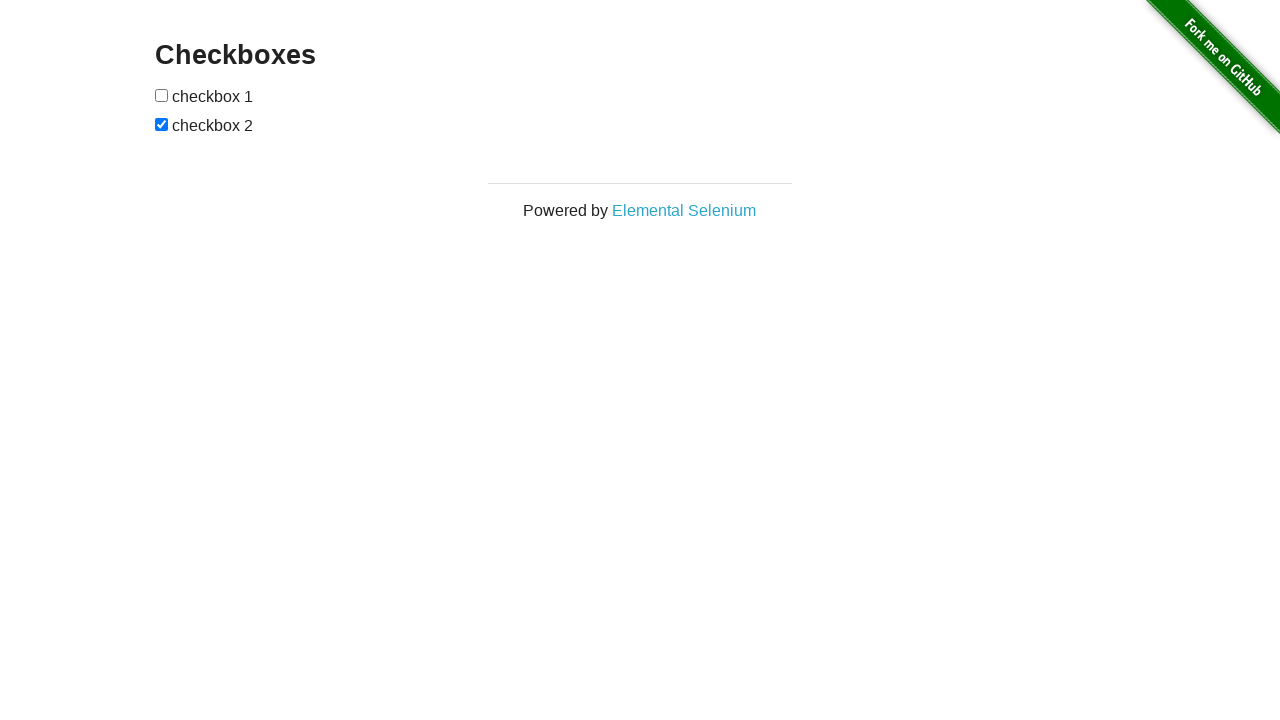

Located first checkbox element
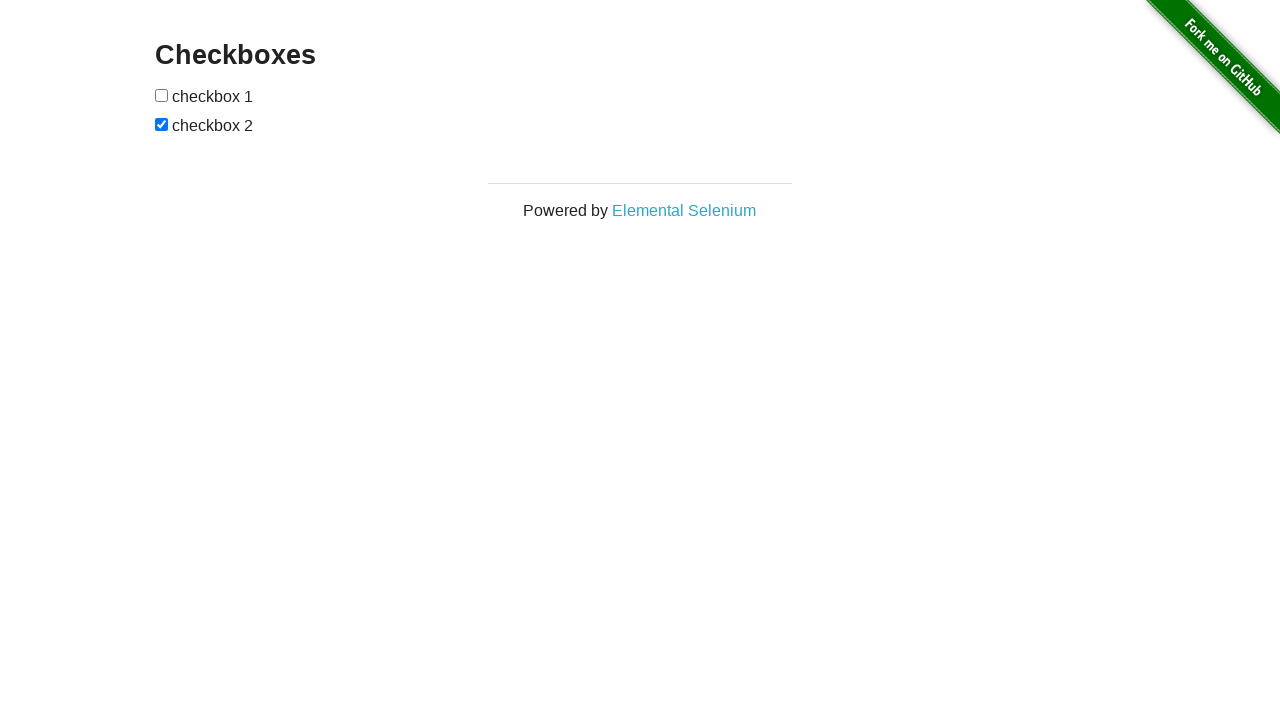

Located second checkbox element
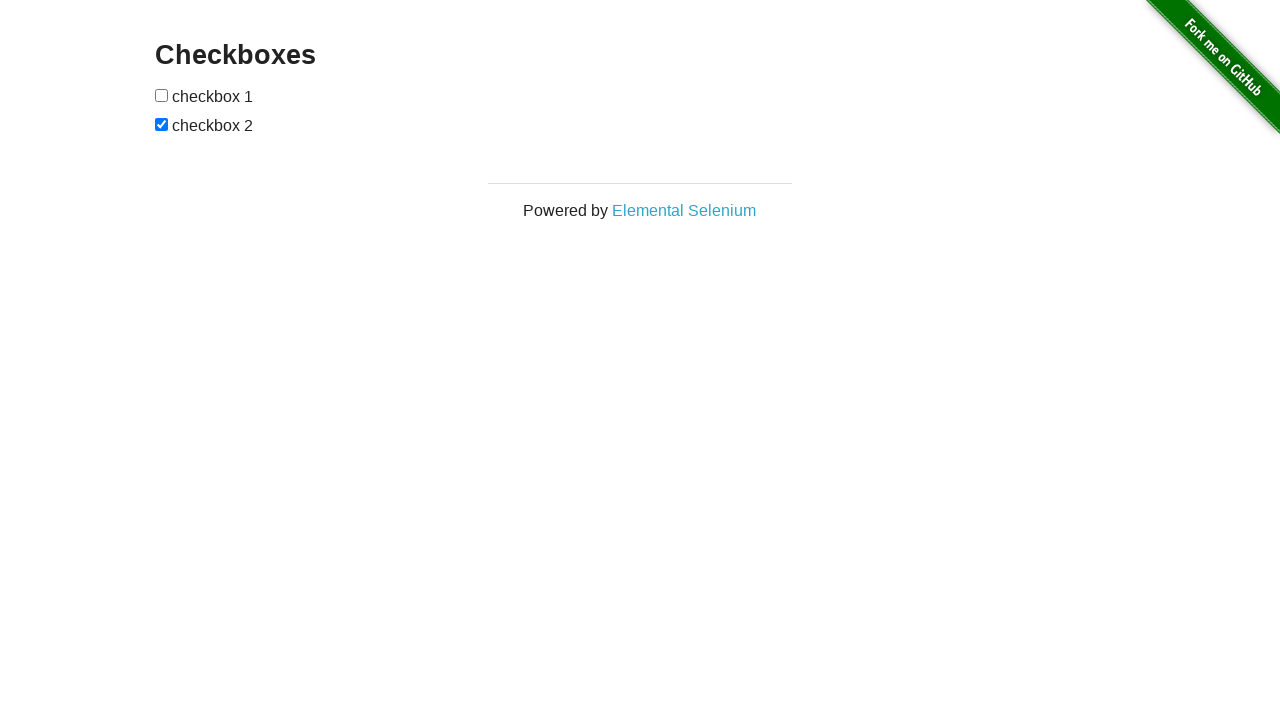

Checked first checkbox state
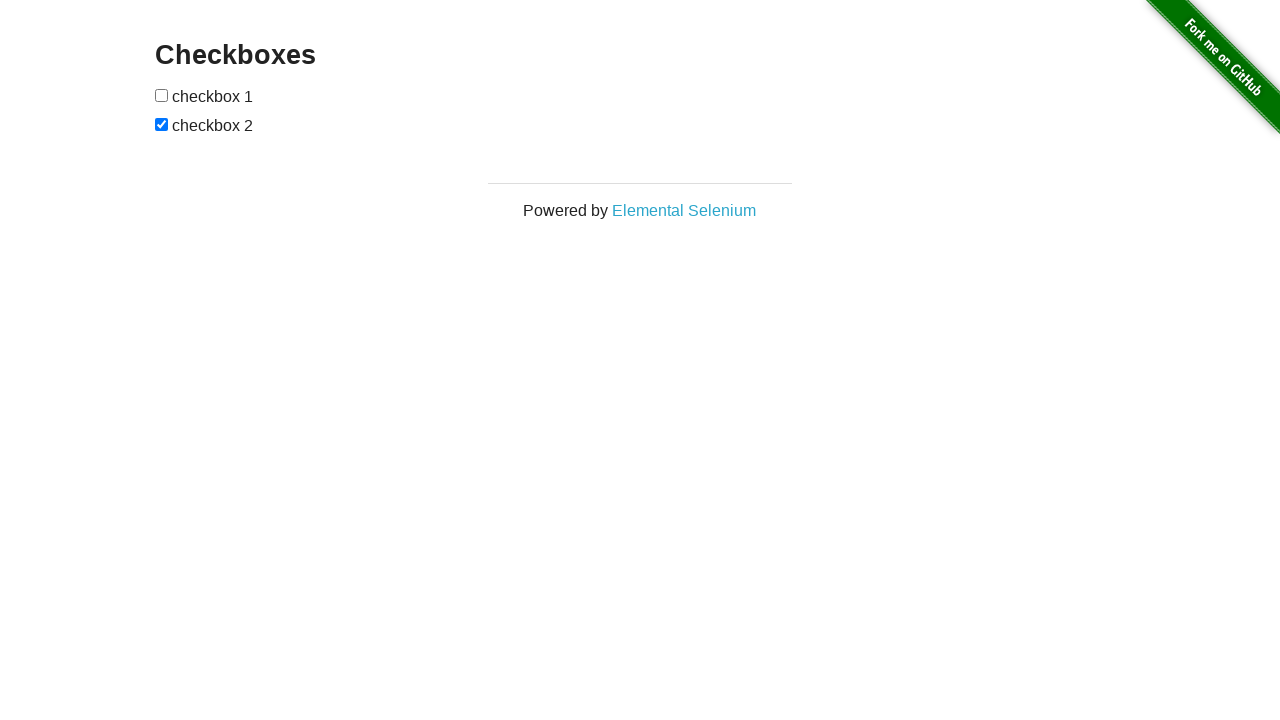

Clicked first checkbox to select it at (162, 95) on (//input[@type='checkbox'])[1]
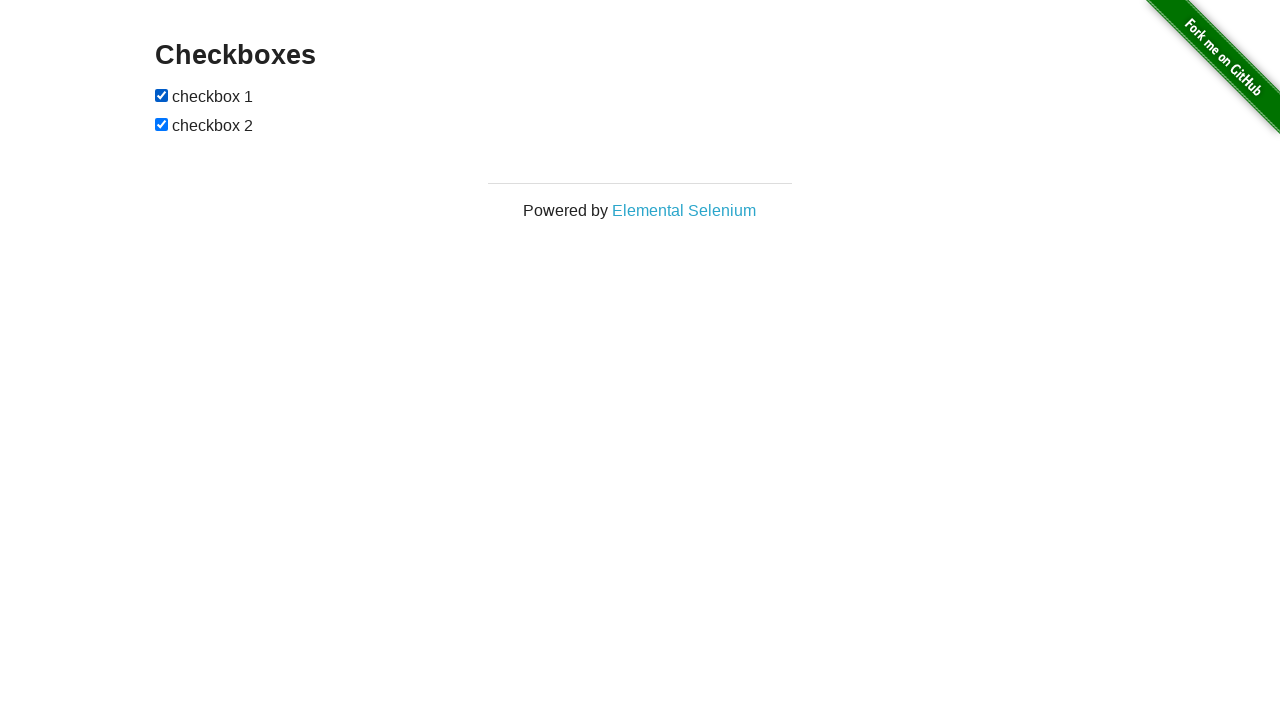

Second checkbox was already checked
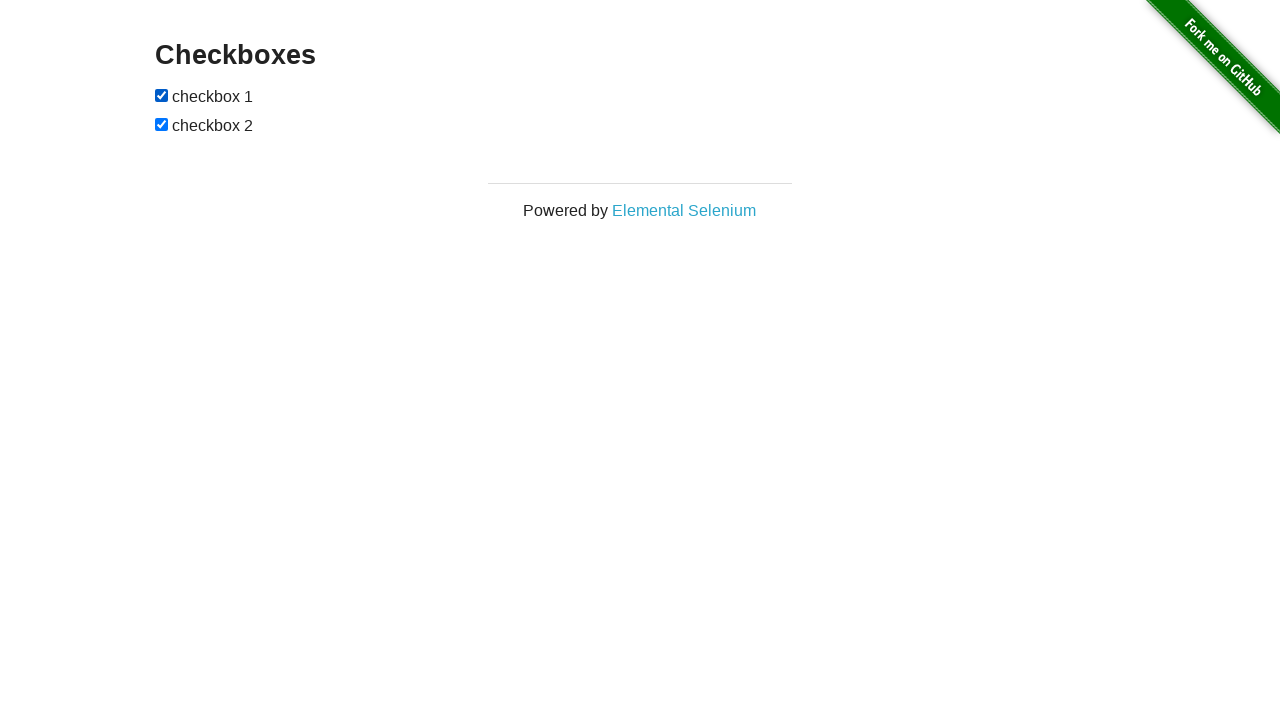

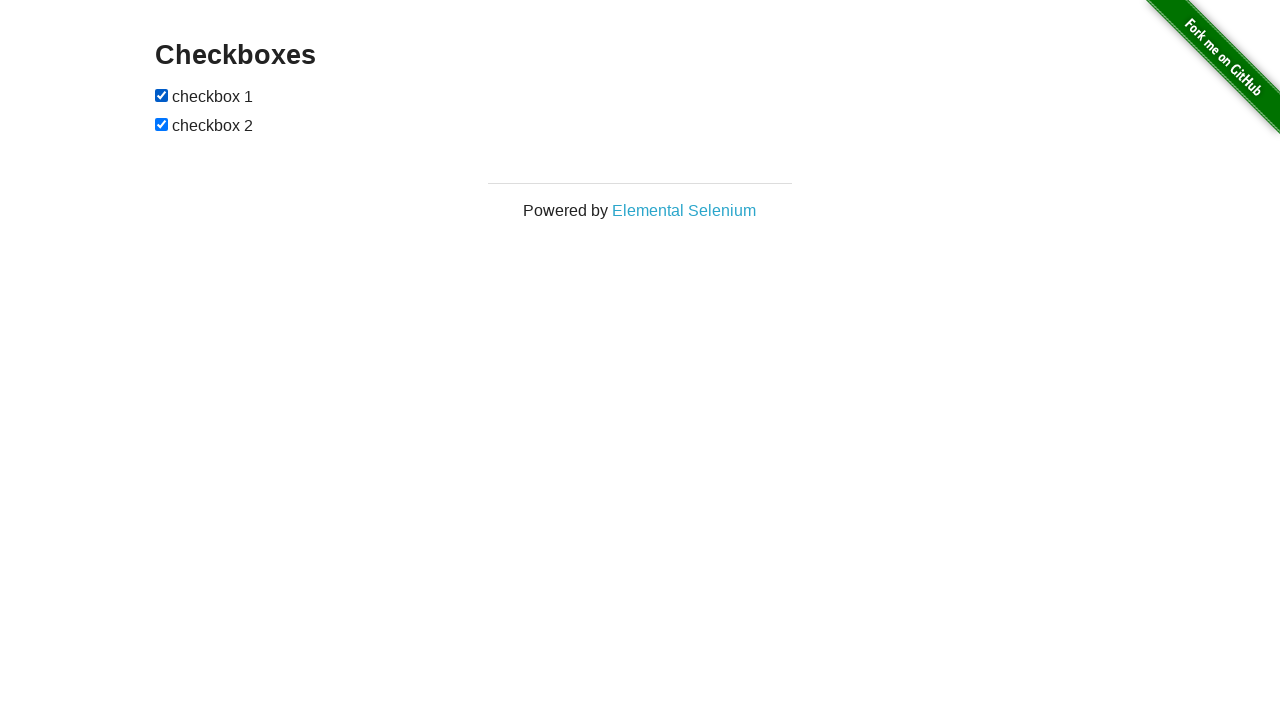